Tests mouse hover functionality by hovering over a "Mouse Hover" button and then clicking on the "Top" link that appears in the hover menu.

Starting URL: https://rahulshettyacademy.com/AutomationPractice/

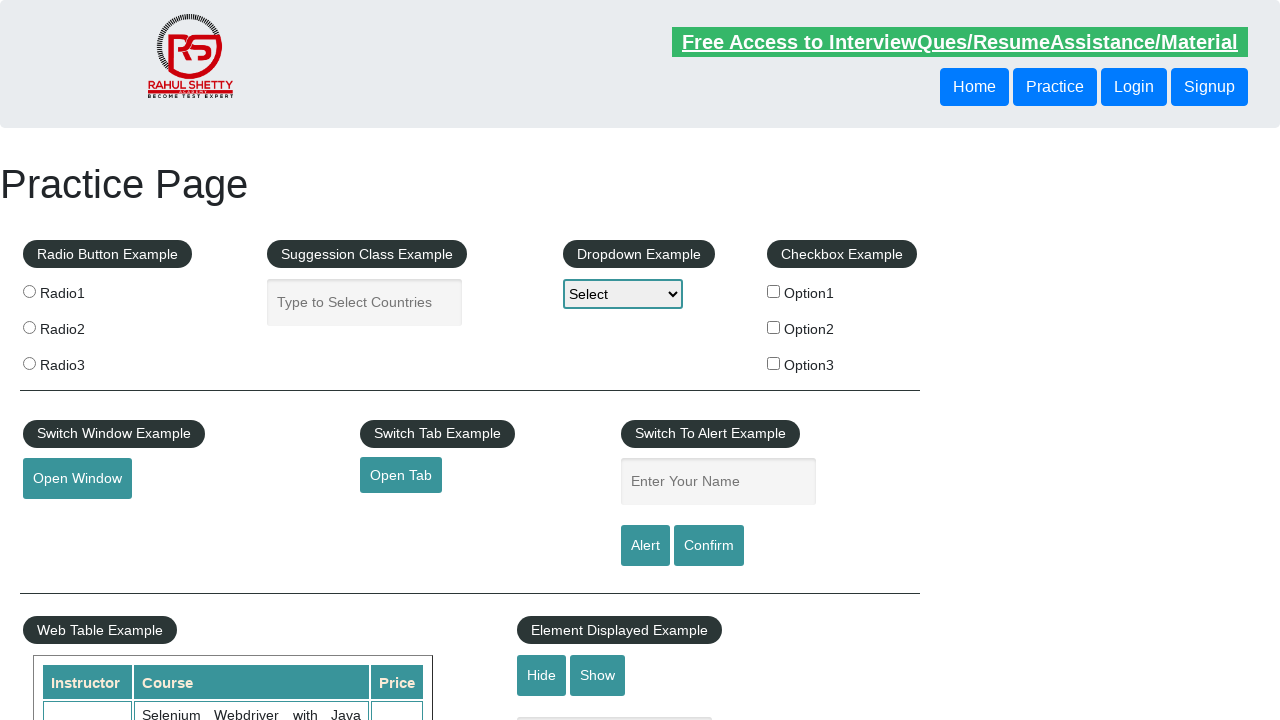

Navigated to AutomationPractice page
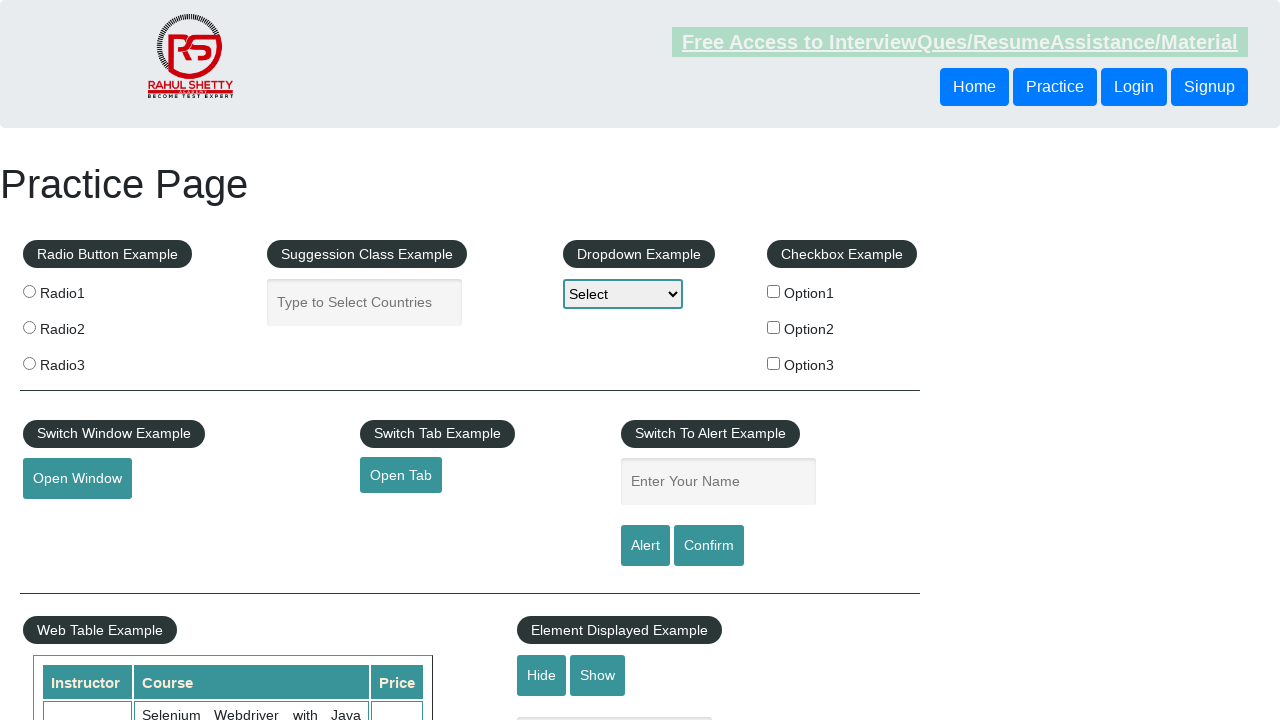

Hovered over the Mouse Hover button to reveal dropdown menu at (83, 361) on #mousehover
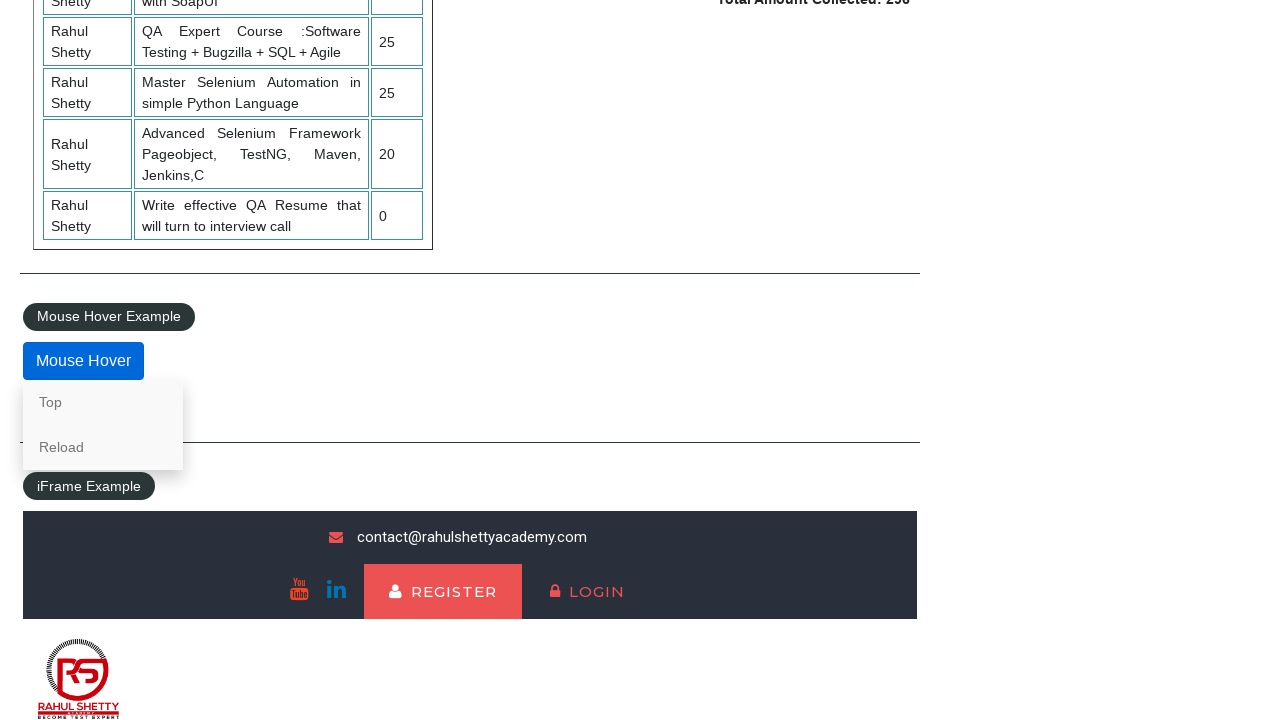

Clicked on the Top link in the hover menu at (103, 402) on xpath=//a[contains(text(),'Top')]
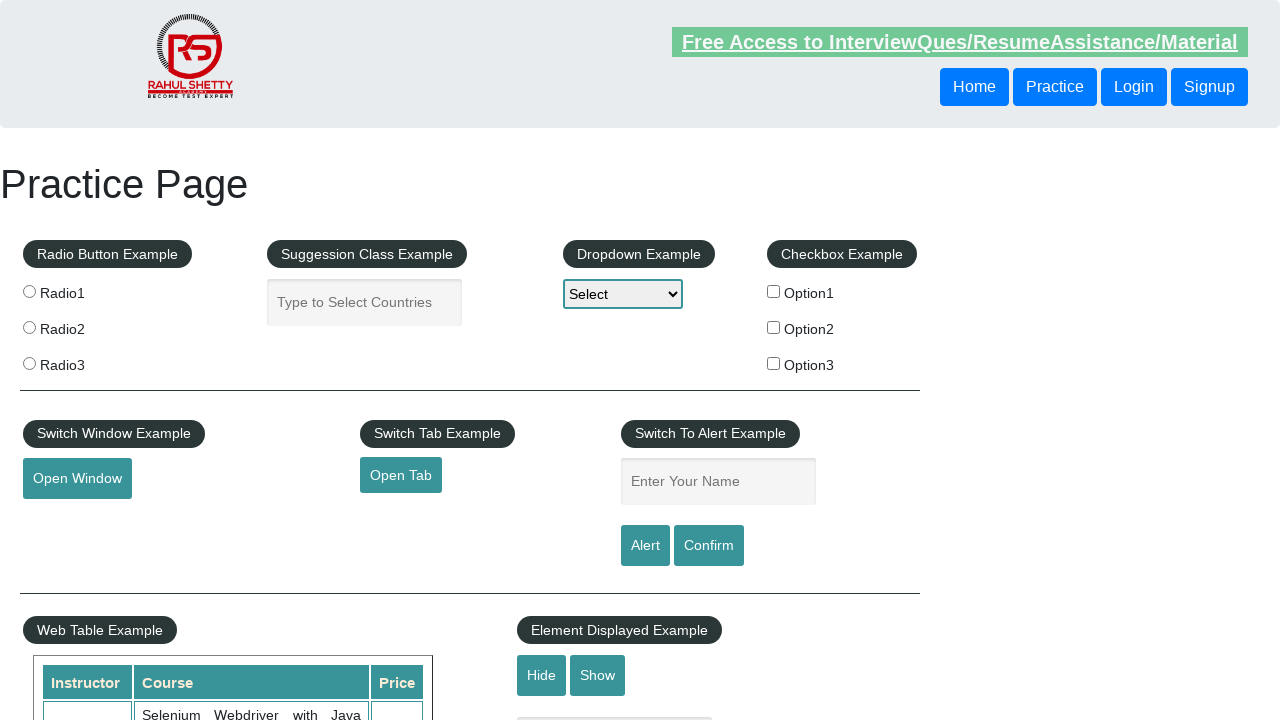

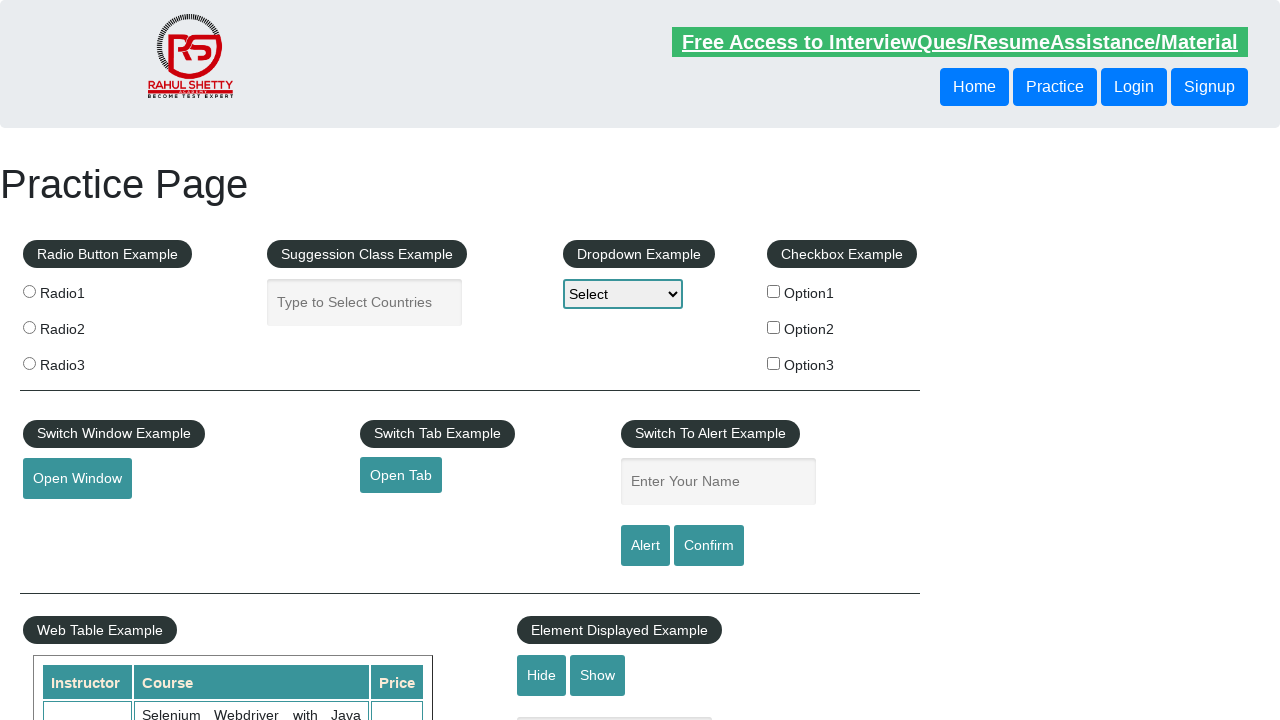